Completes a multi-step test drive registration form by selecting engine options and filling in personal information

Starting URL: https://testdrive.andersenlab.com/

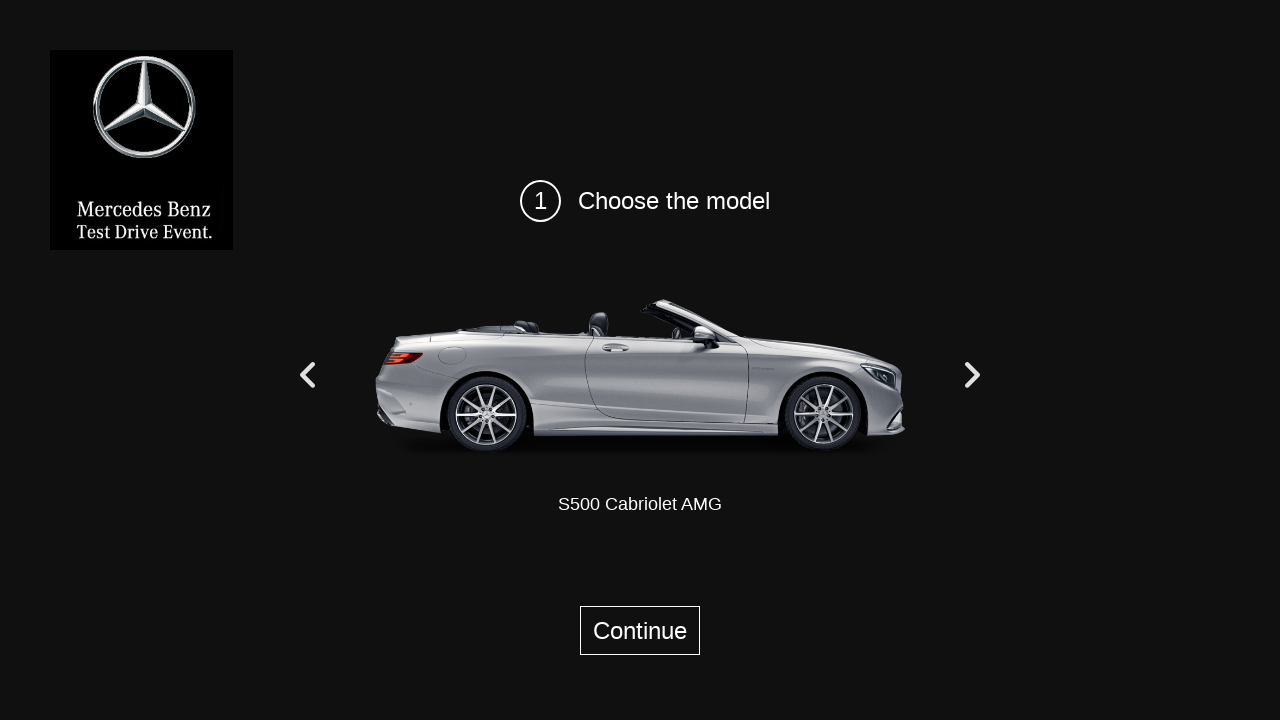

Clicked link to navigate to step 2 at (640, 630) on a#go_to_step_2
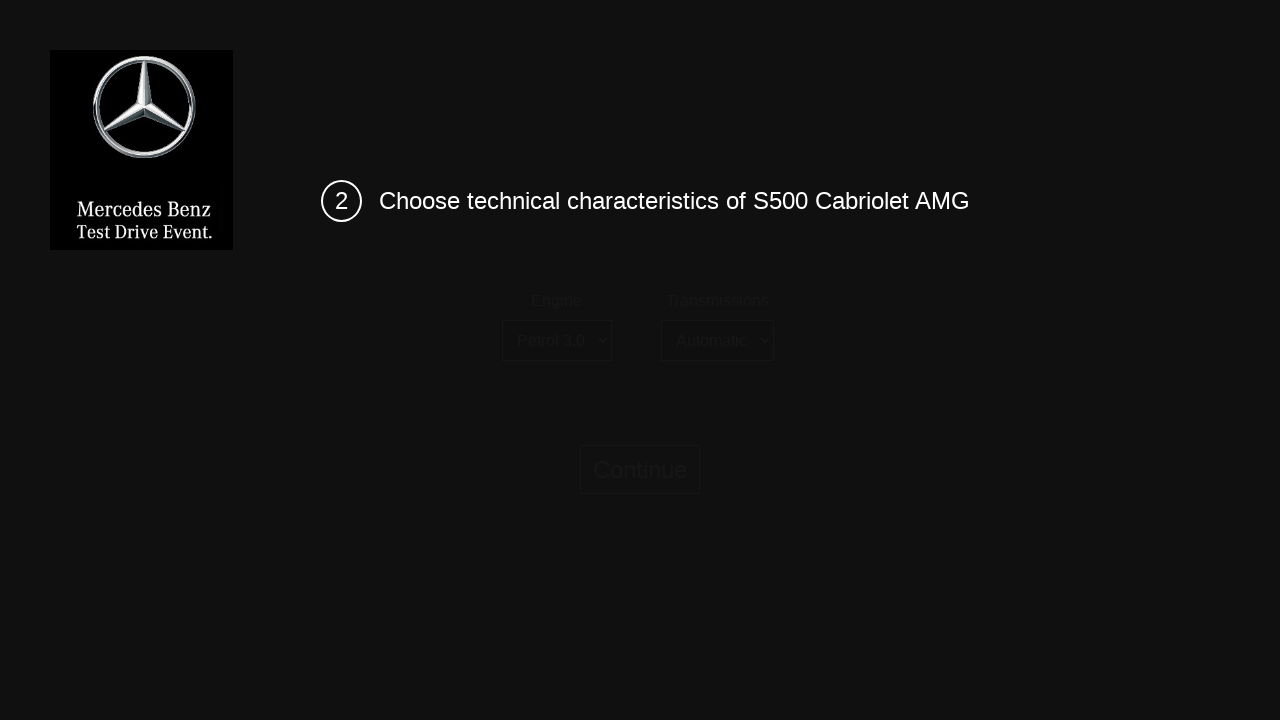

Clicked engine selection dropdown at (556, 340) on select#engine
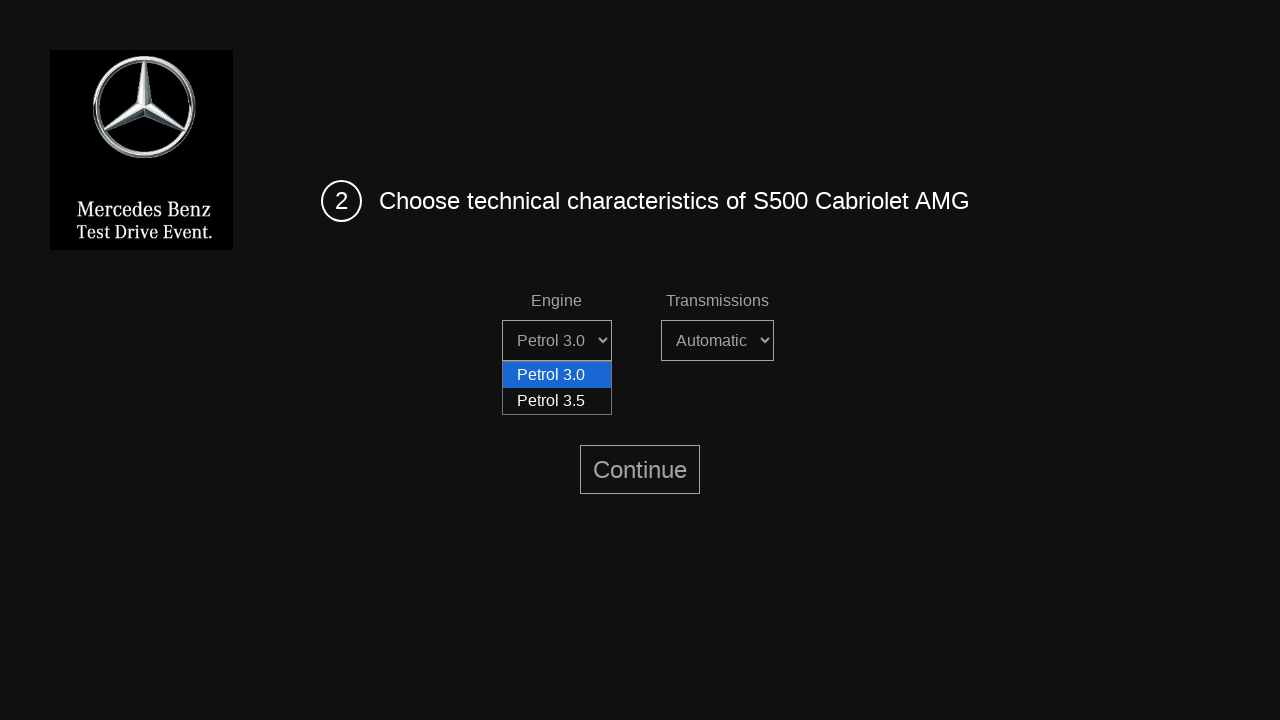

Selected first engine option from dropdown on select#engine
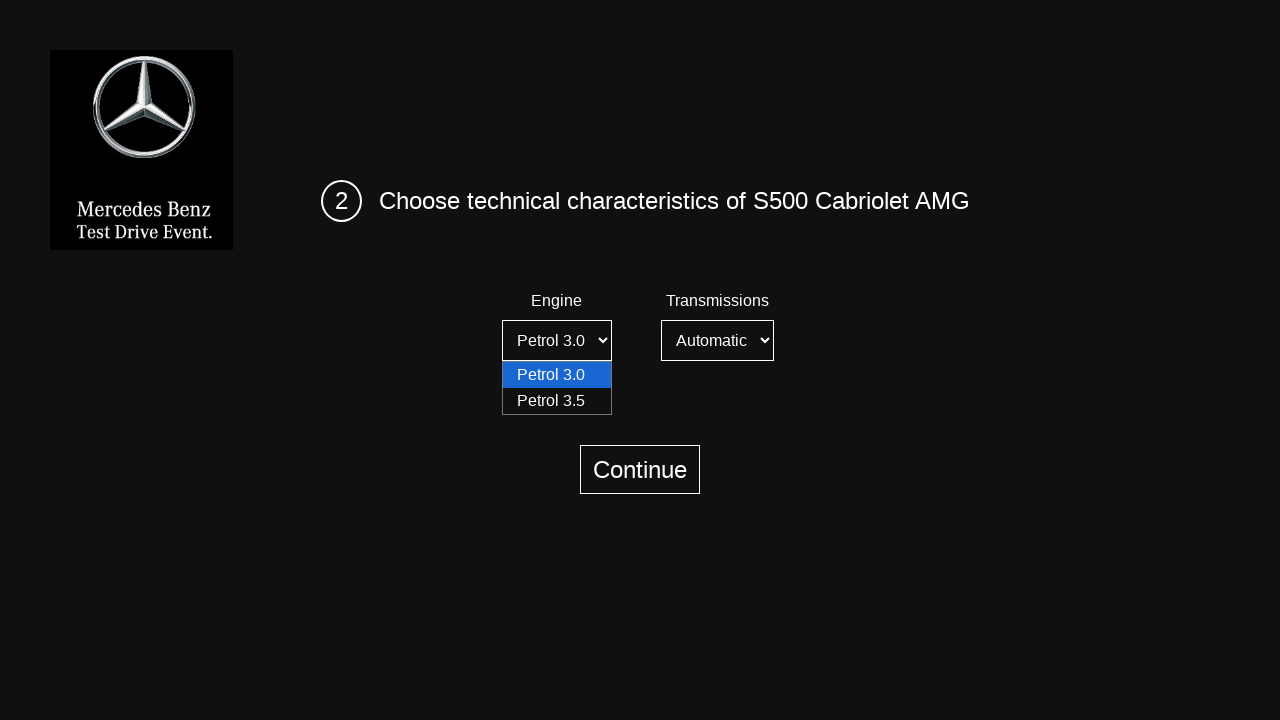

Clicked link to navigate to step 3 at (640, 470) on a#go_to_step_3
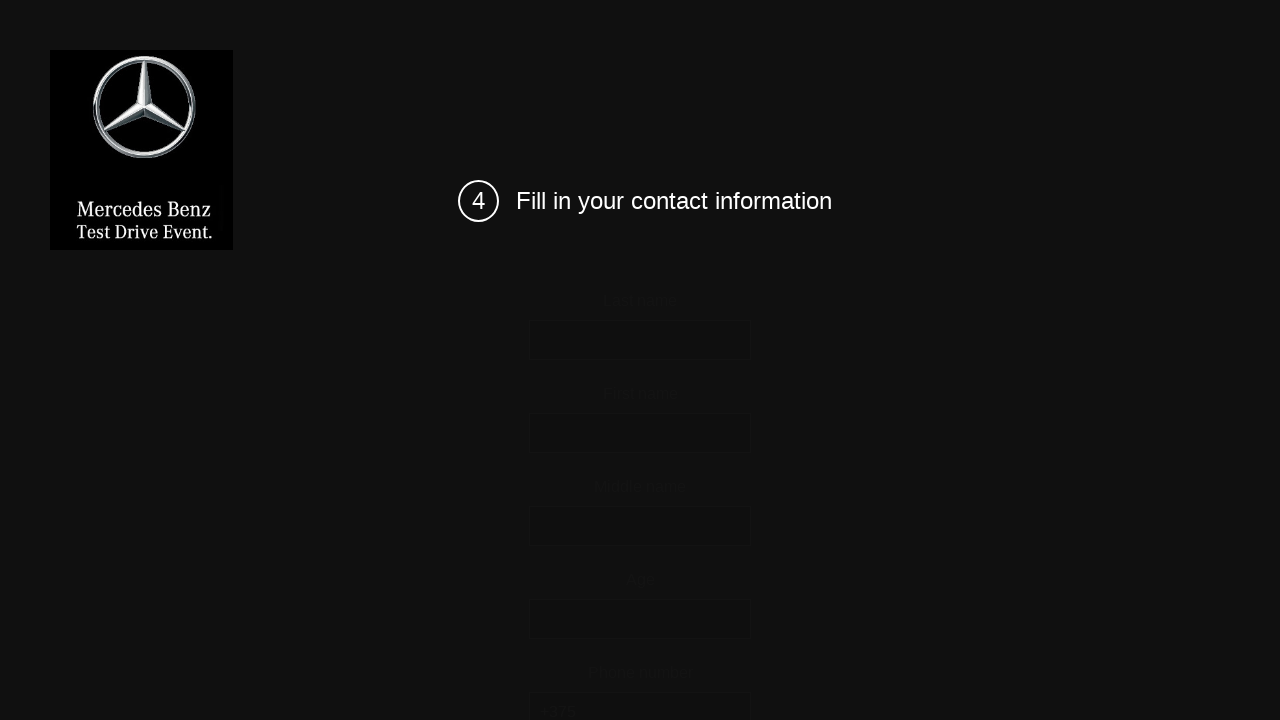

Filled last name field with 'Smith' on #form_last_name
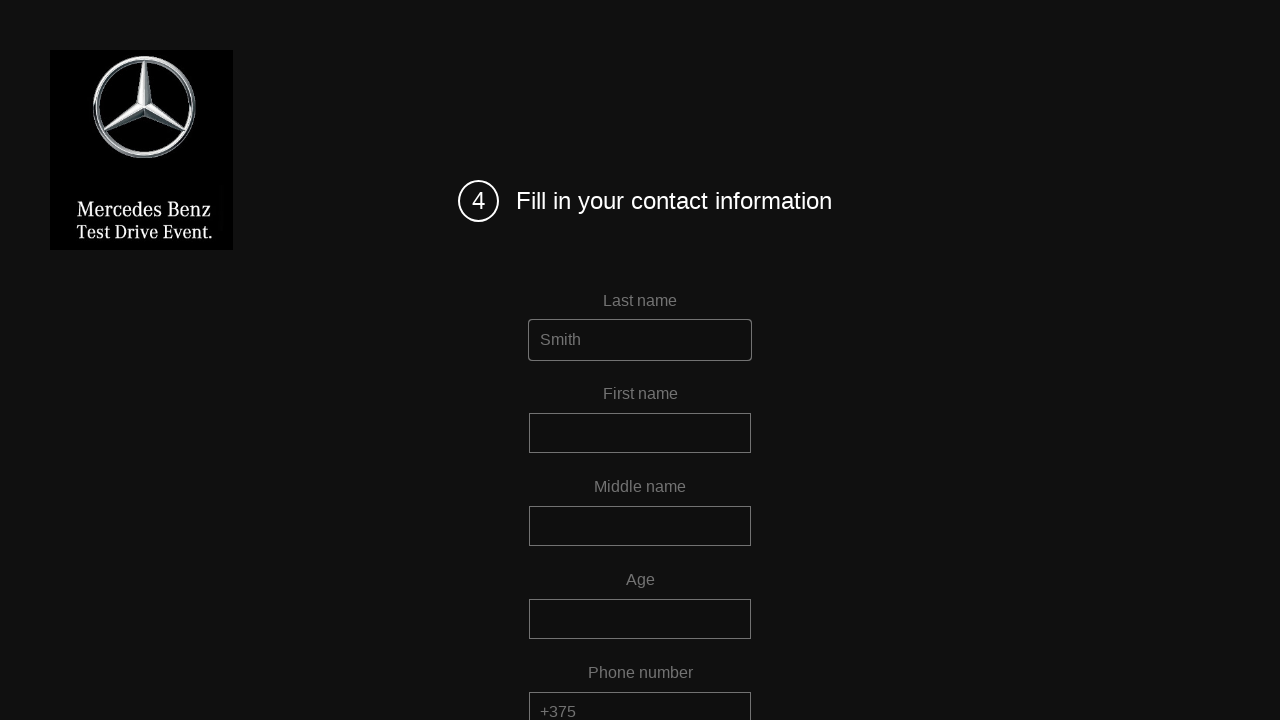

Filled first name field with 'Emily' on #form_first_name
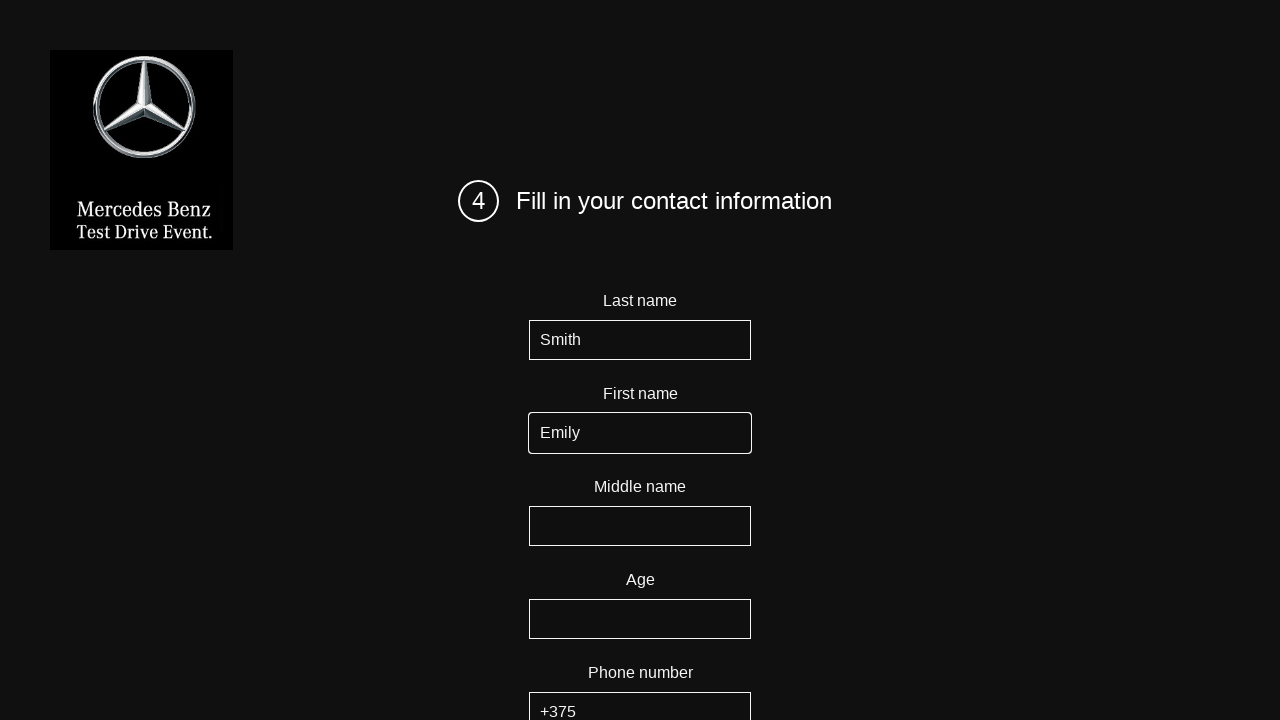

Filled age field with '28' on #form_age
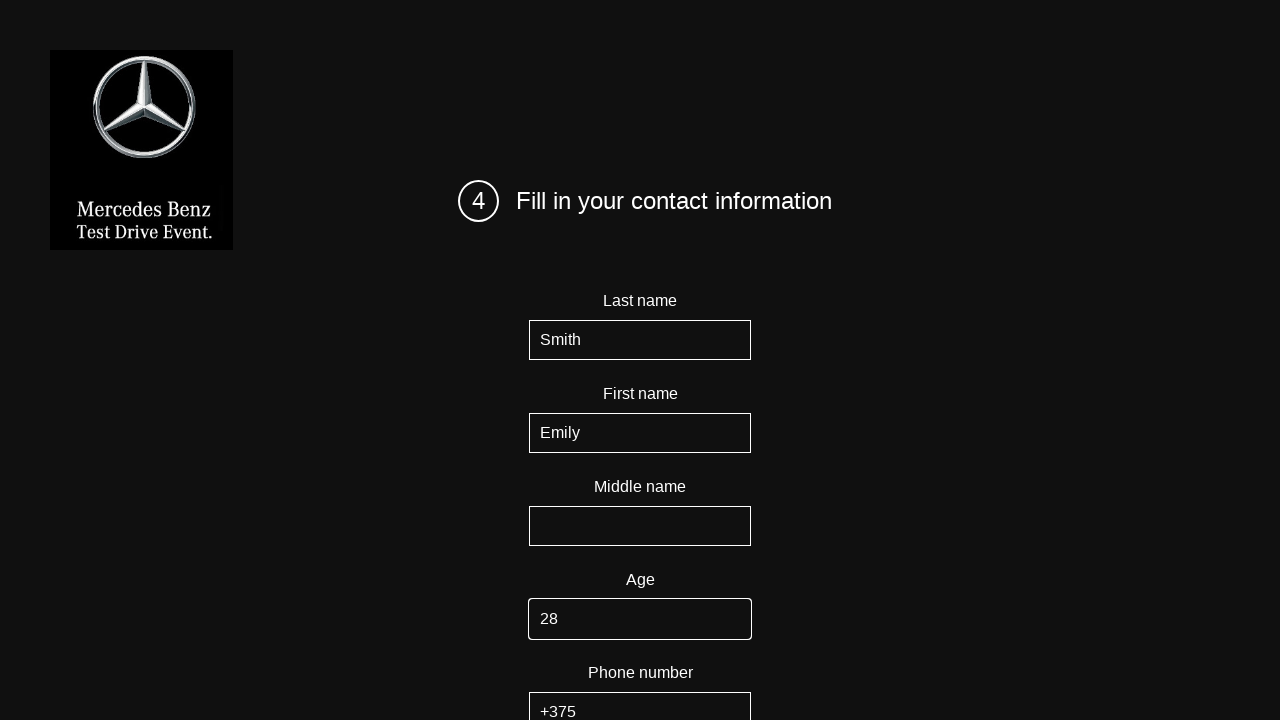

Filled phone field with '555123789' on #form_phone
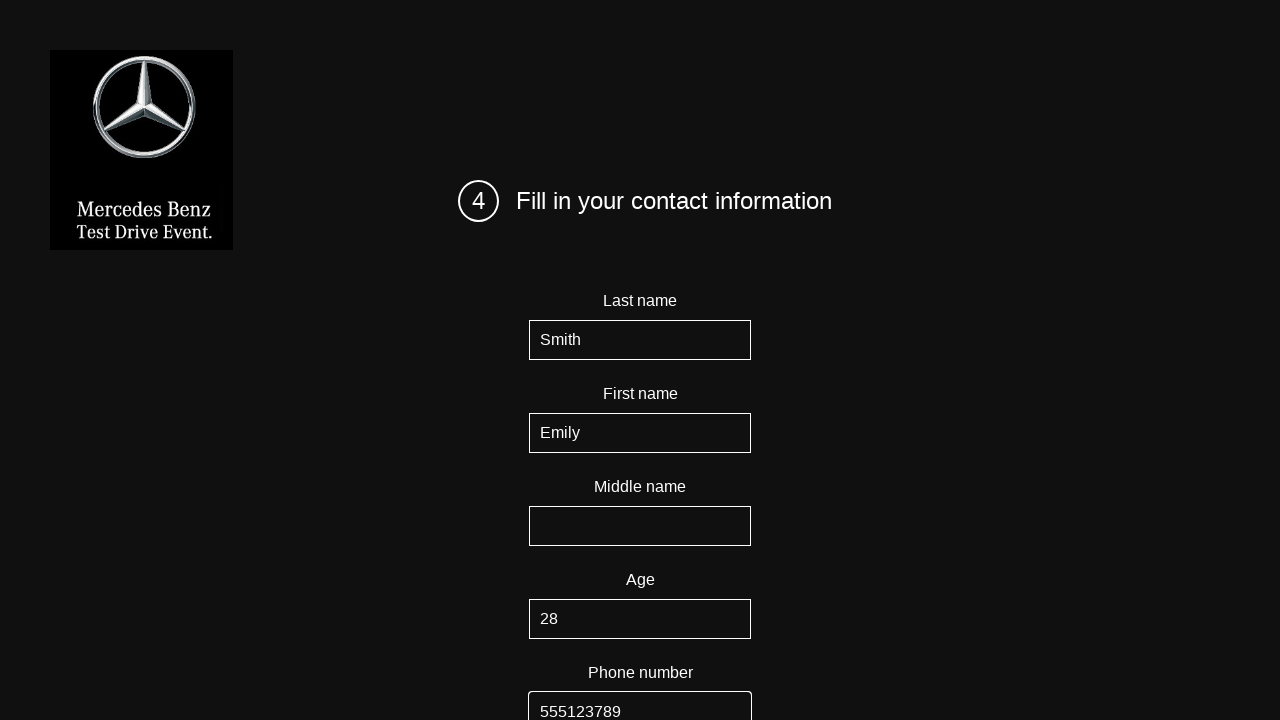

Clicked link to navigate to step 4 at (640, 696) on a#go_to_step_4
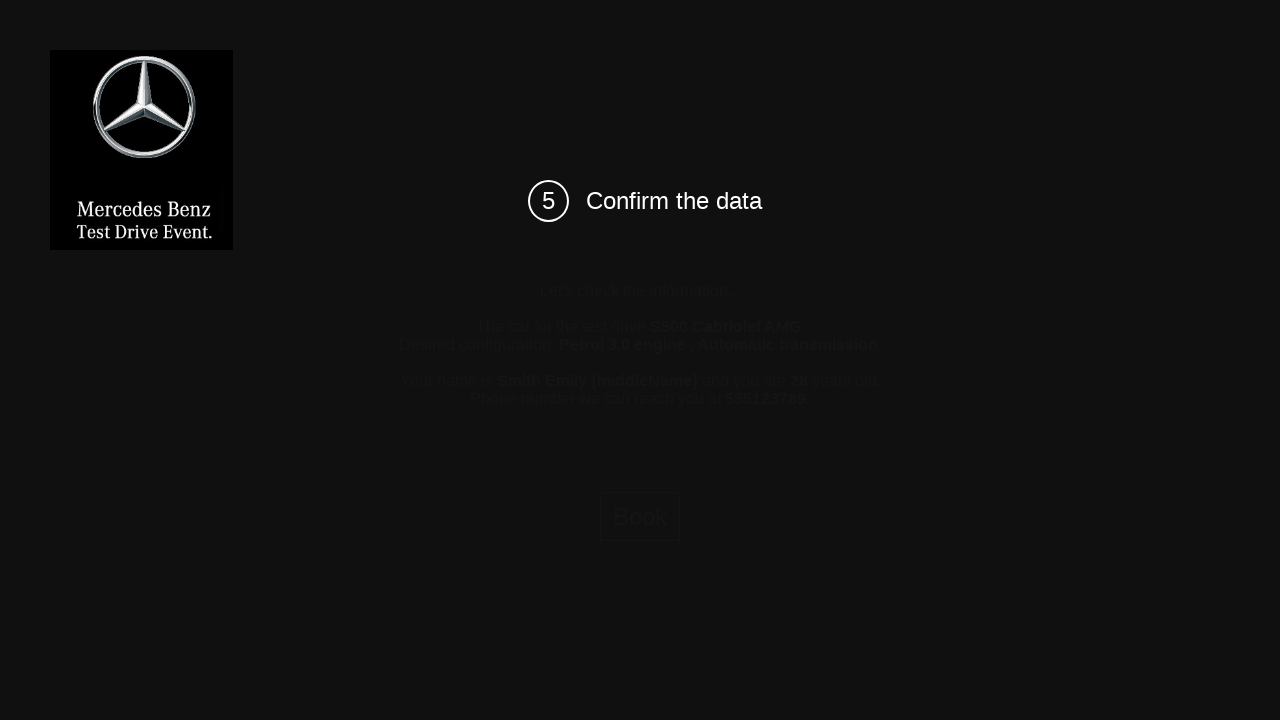

Clicked finish button to complete registration at (640, 516) on a#finish
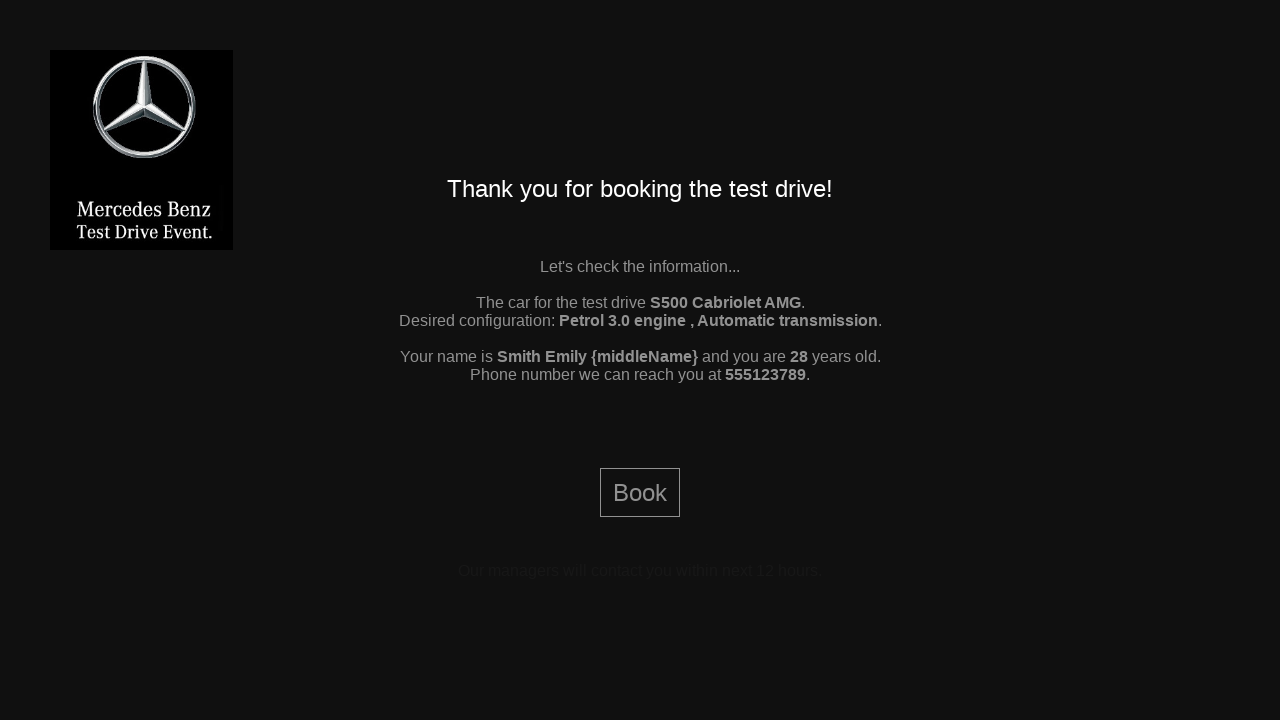

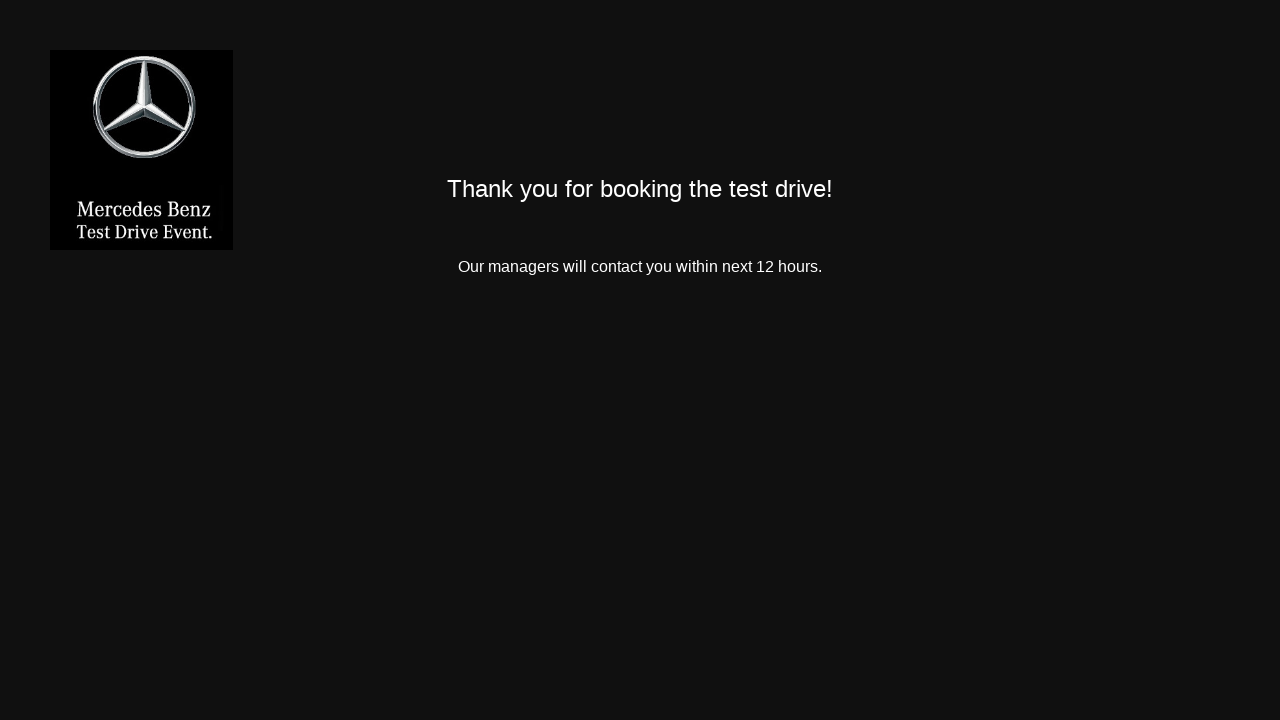